Tests running invalid Java code in the Try Editor and verifying error message

Starting URL: https://dsportalapp.herokuapp.com/tryEditor

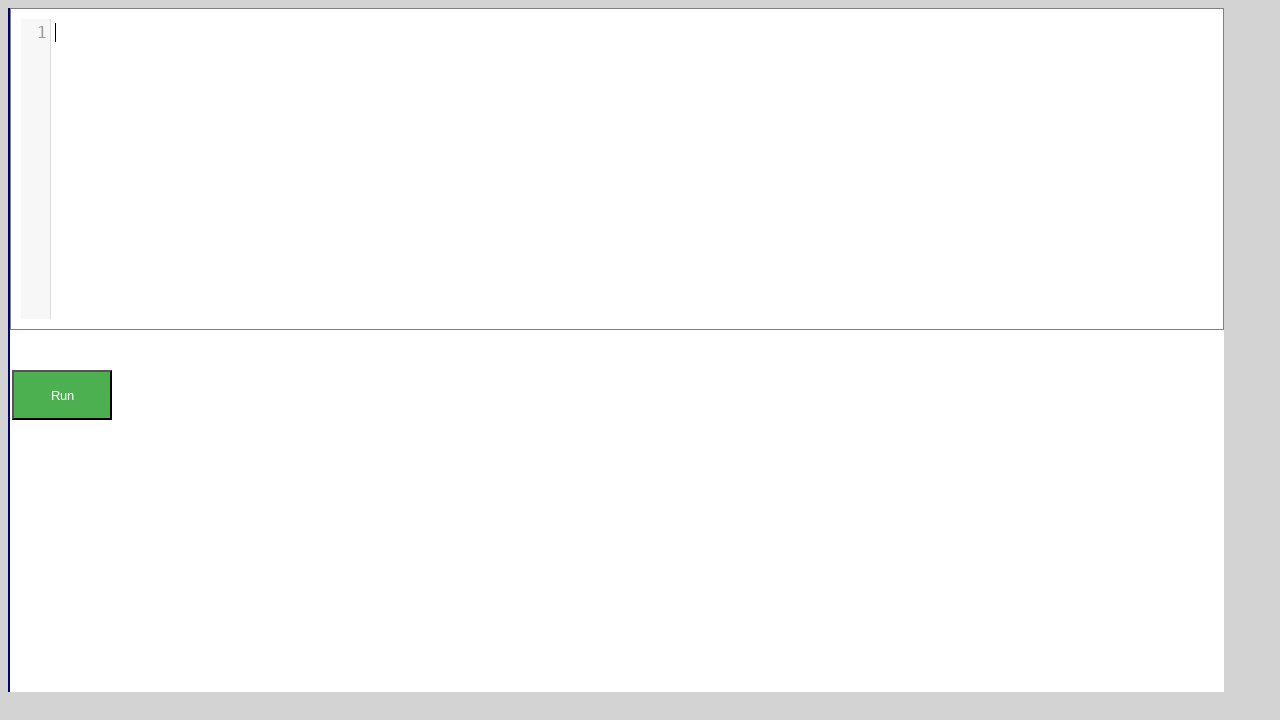

Filled CodeMirror editor with invalid Java code on .CodeMirror textarea
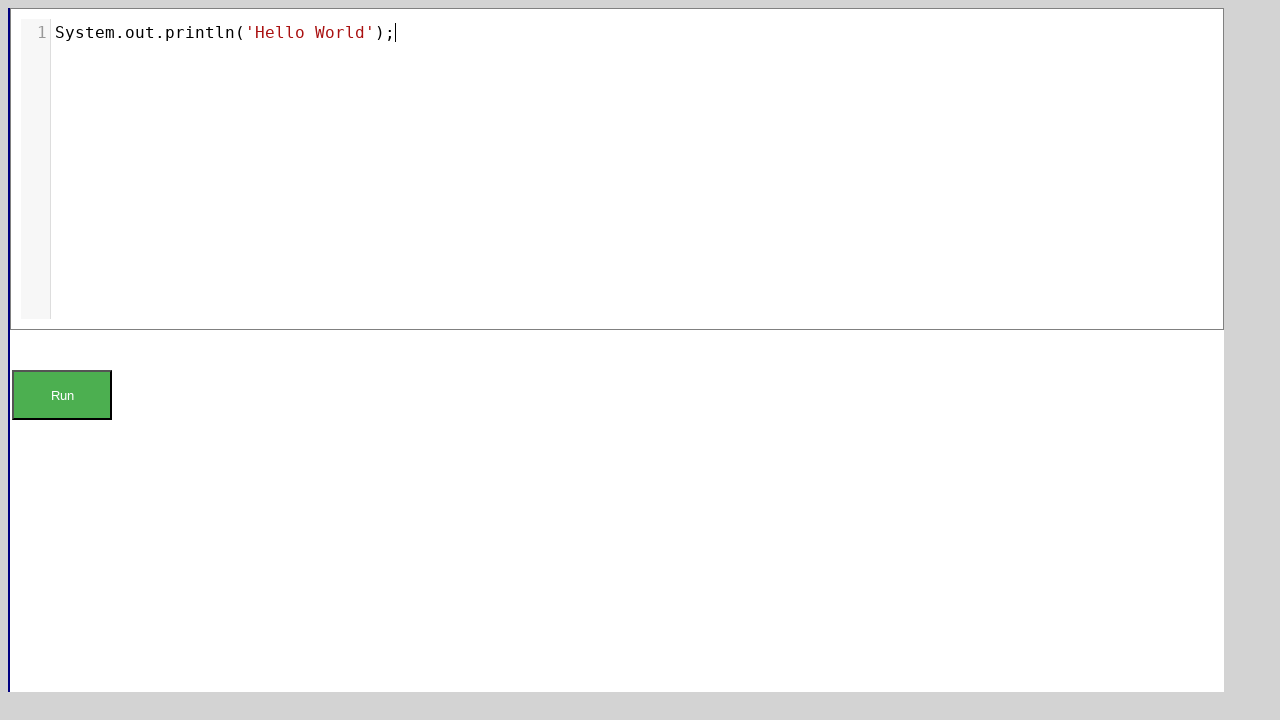

Clicked Run button to execute the code at (62, 395) on button:has-text('Run')
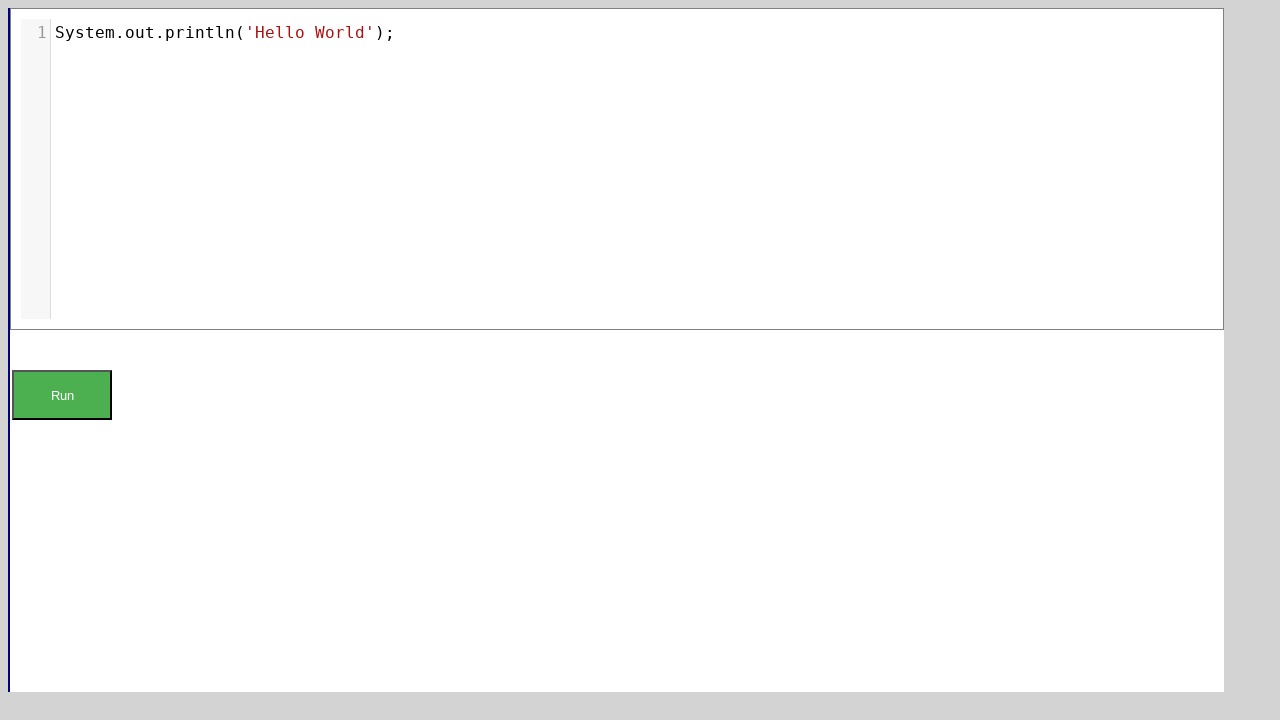

Set up dialog handler to accept error message
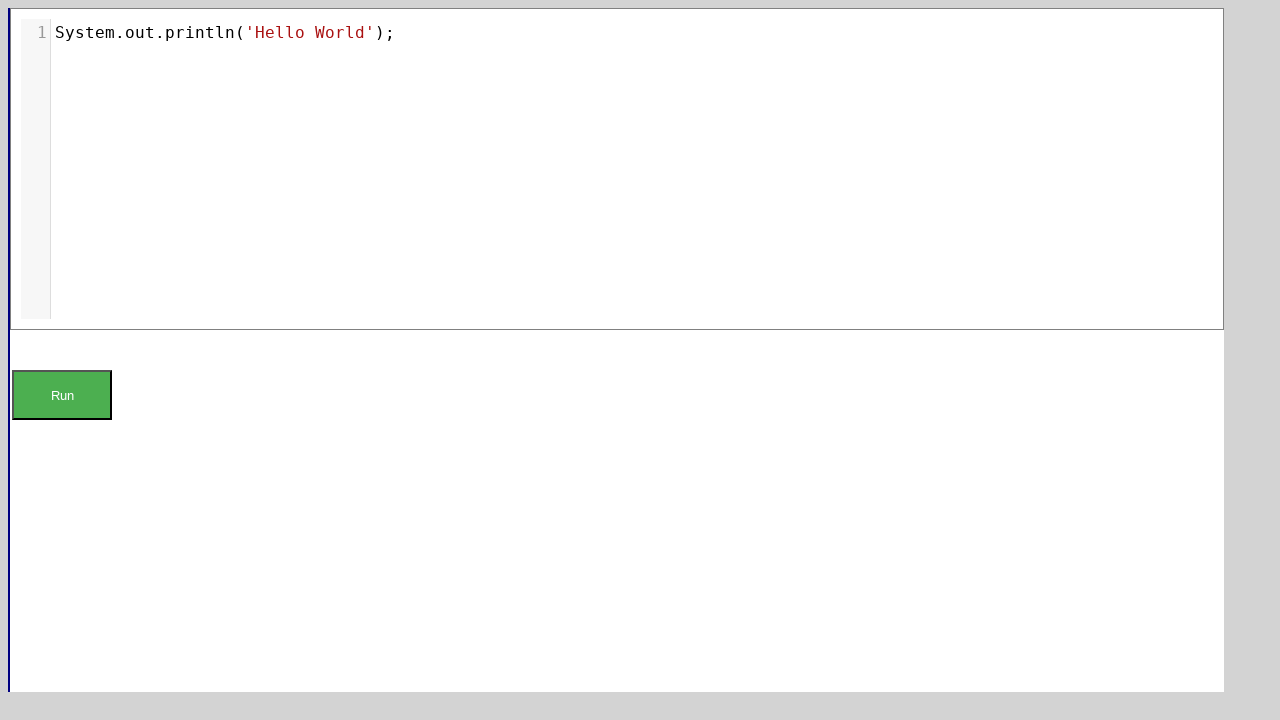

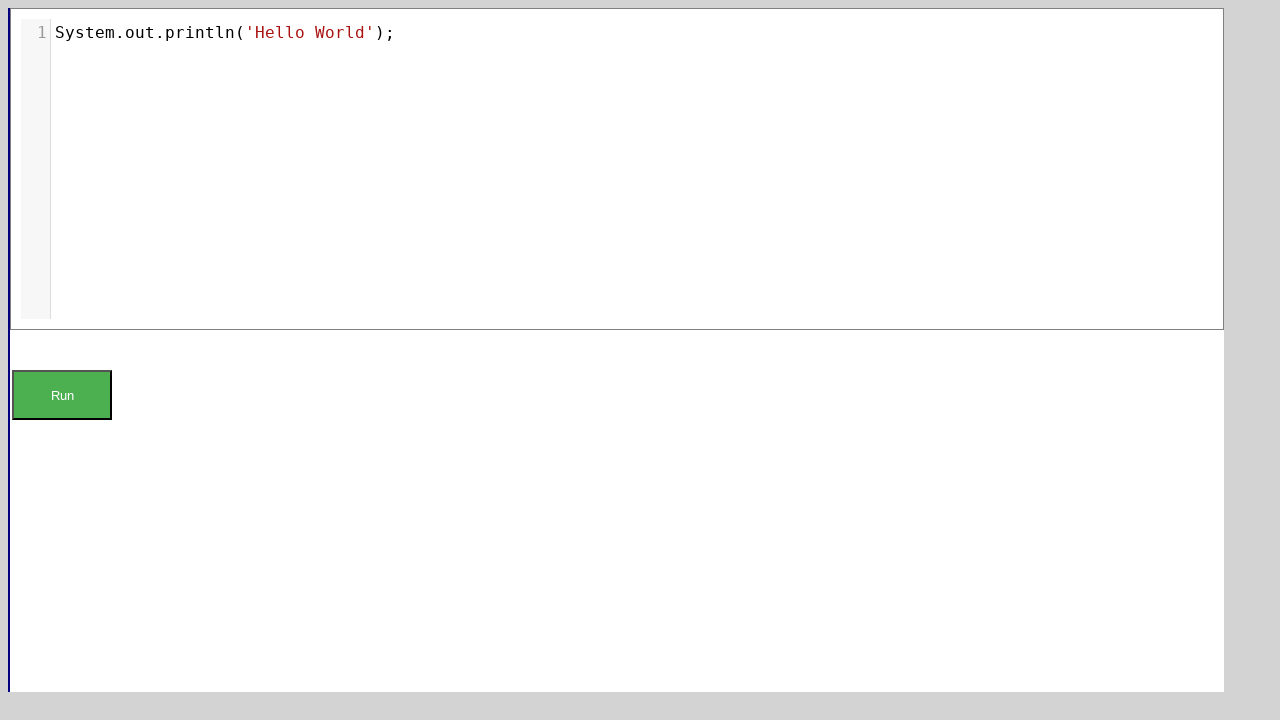